Tests that clicking Clear completed removes completed items from the list

Starting URL: https://demo.playwright.dev/todomvc

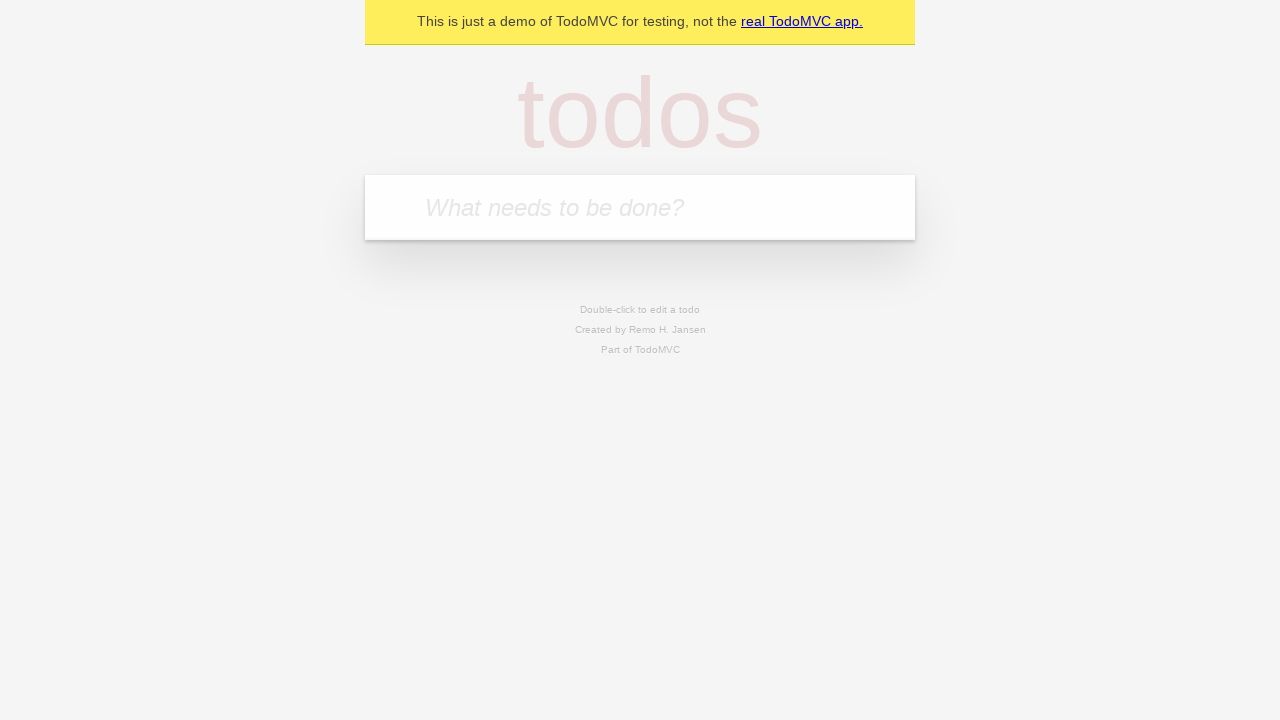

Filled todo input with 'buy some cheese' on internal:attr=[placeholder="What needs to be done?"i]
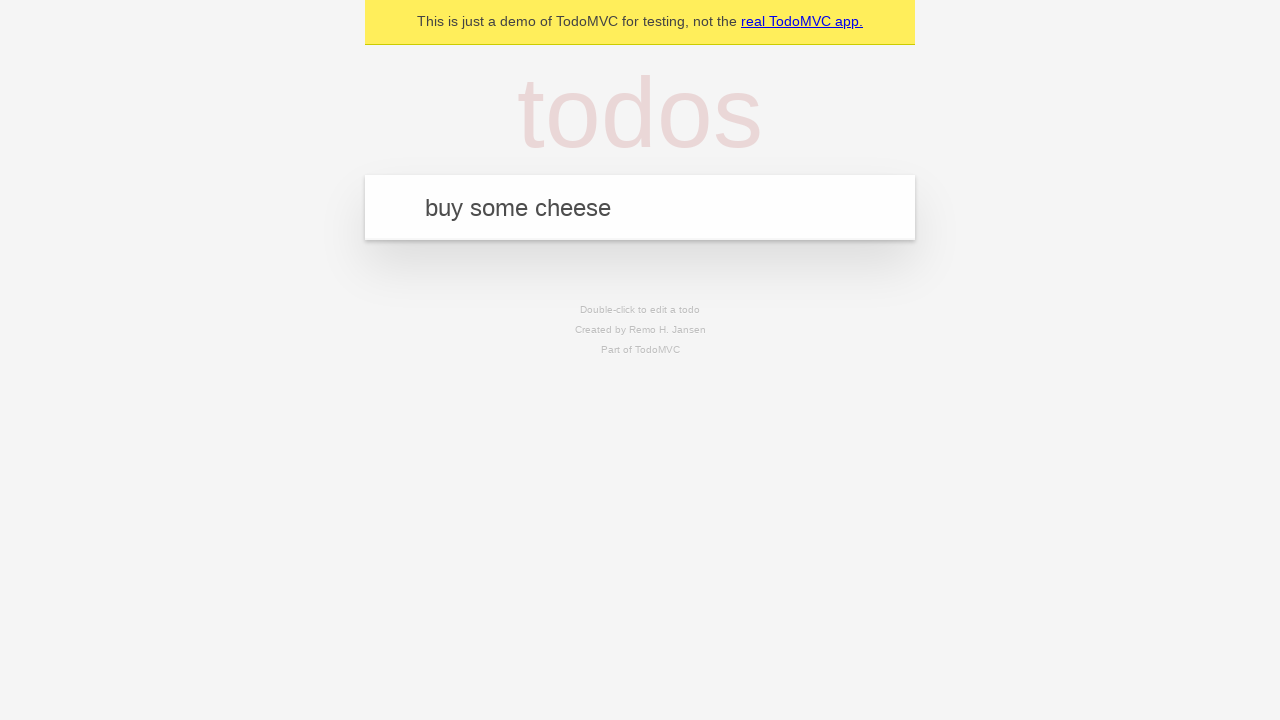

Pressed Enter to create first todo item on internal:attr=[placeholder="What needs to be done?"i]
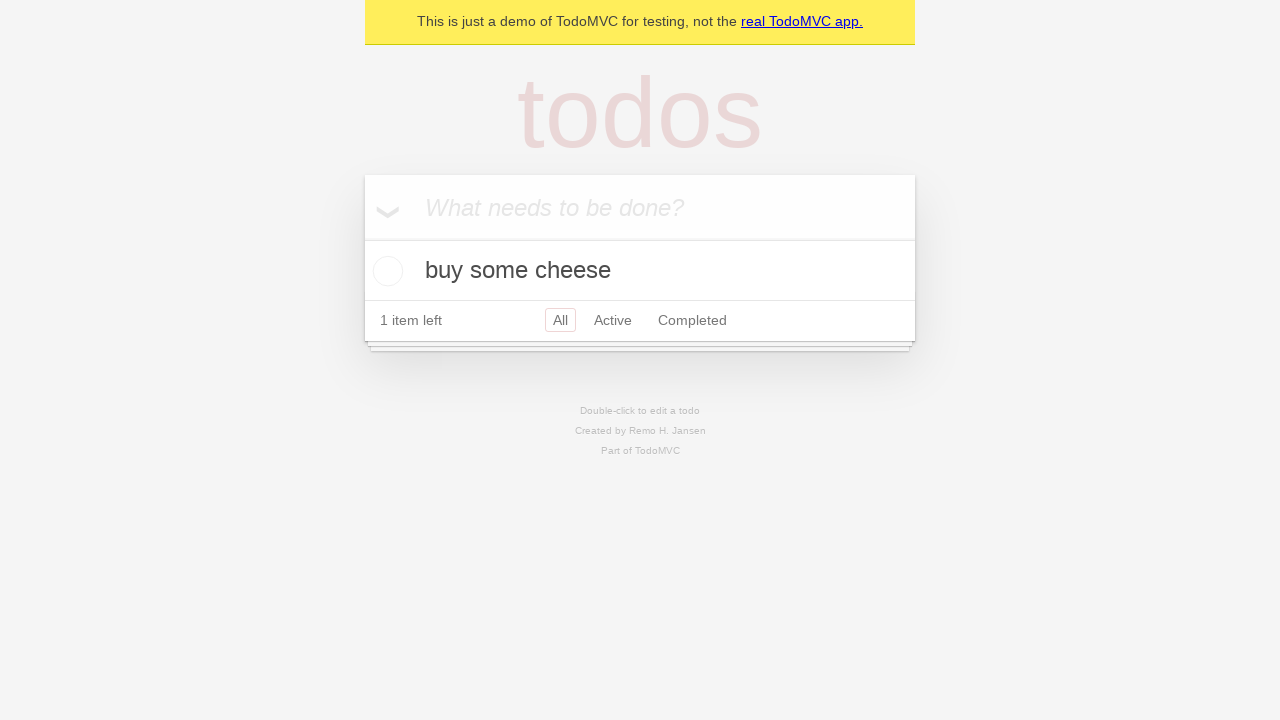

Filled todo input with 'feed the cat' on internal:attr=[placeholder="What needs to be done?"i]
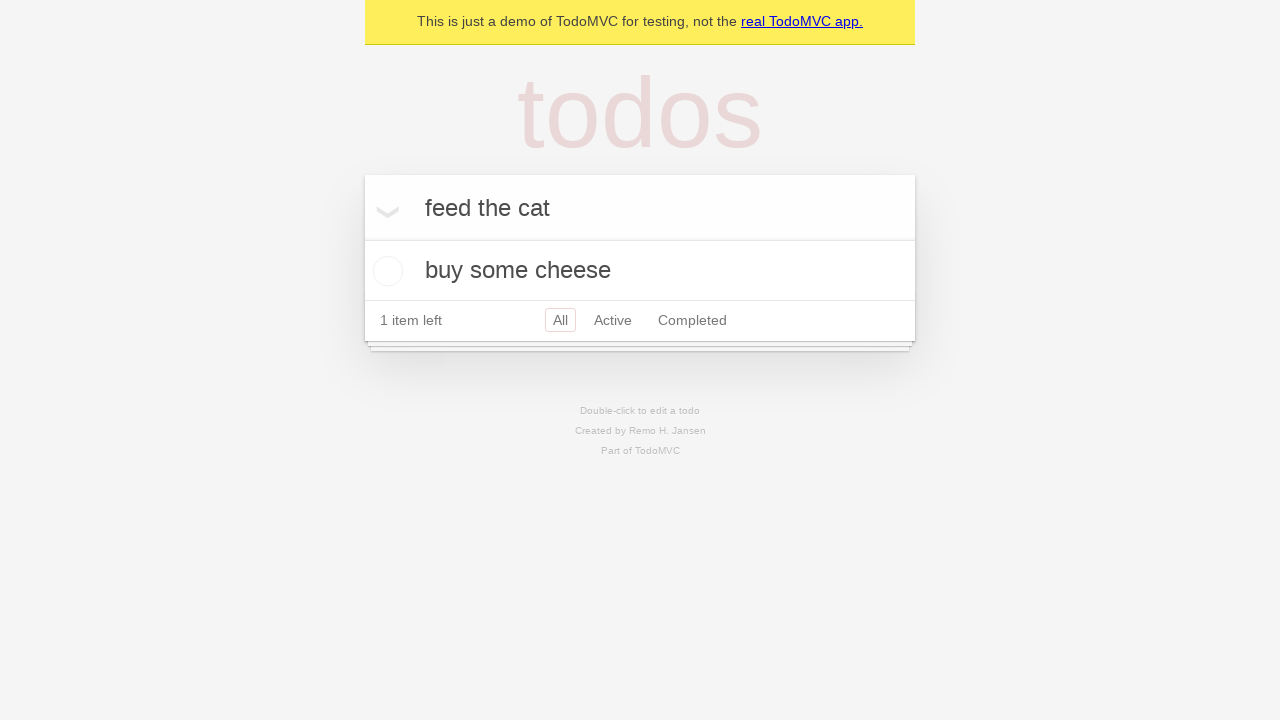

Pressed Enter to create second todo item on internal:attr=[placeholder="What needs to be done?"i]
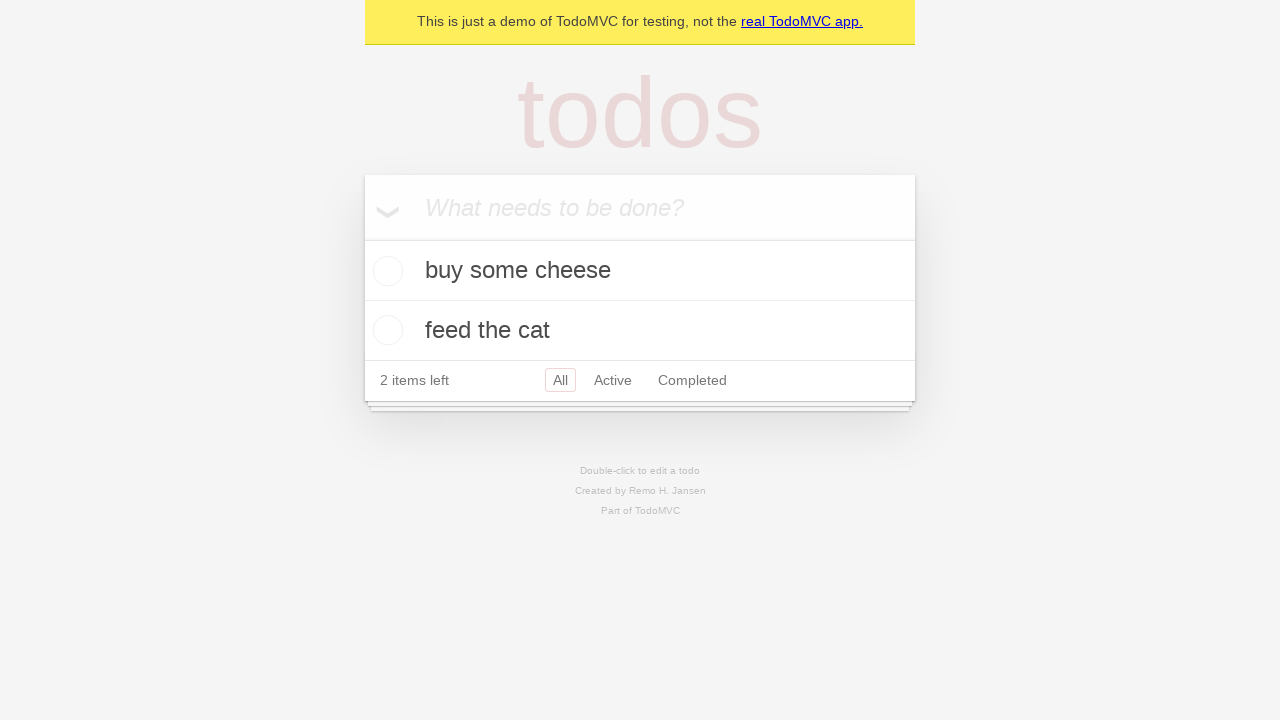

Filled todo input with 'book a doctors appointment' on internal:attr=[placeholder="What needs to be done?"i]
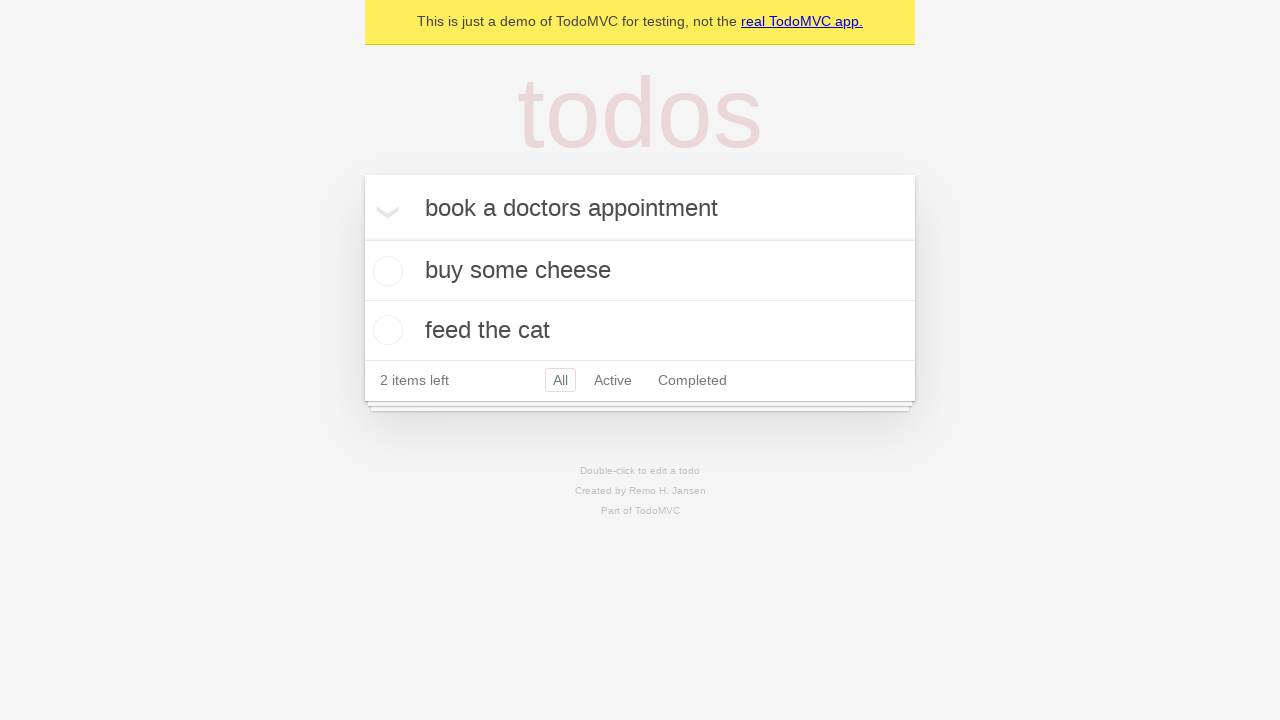

Pressed Enter to create third todo item on internal:attr=[placeholder="What needs to be done?"i]
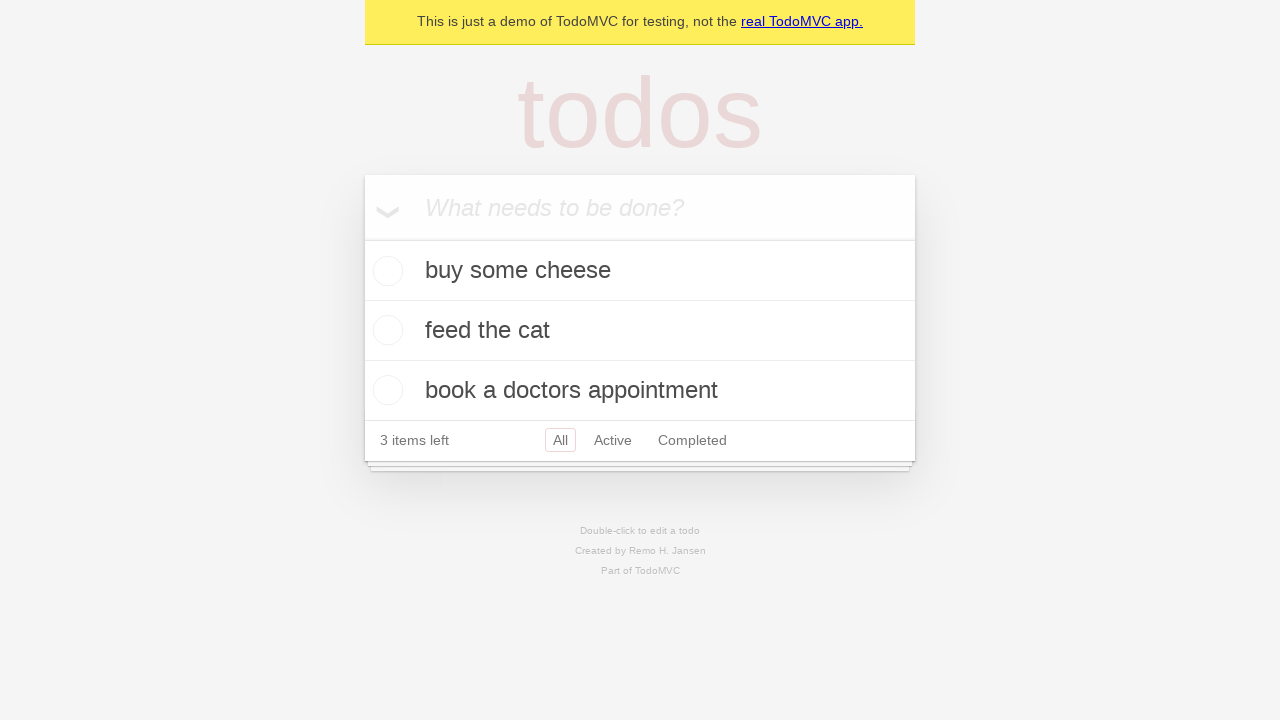

Third todo item appeared in the list
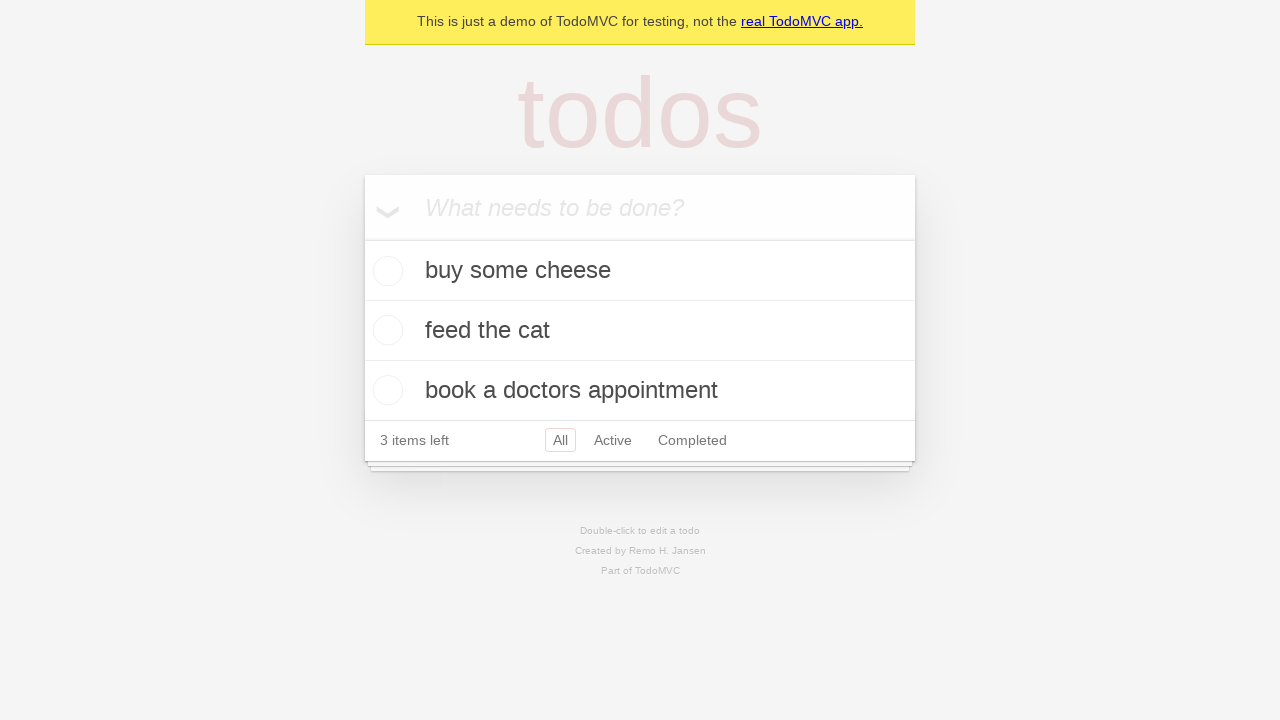

Checked the second todo item (marked as completed) at (385, 330) on [data-testid='todo-item'] >> nth=1 >> internal:role=checkbox
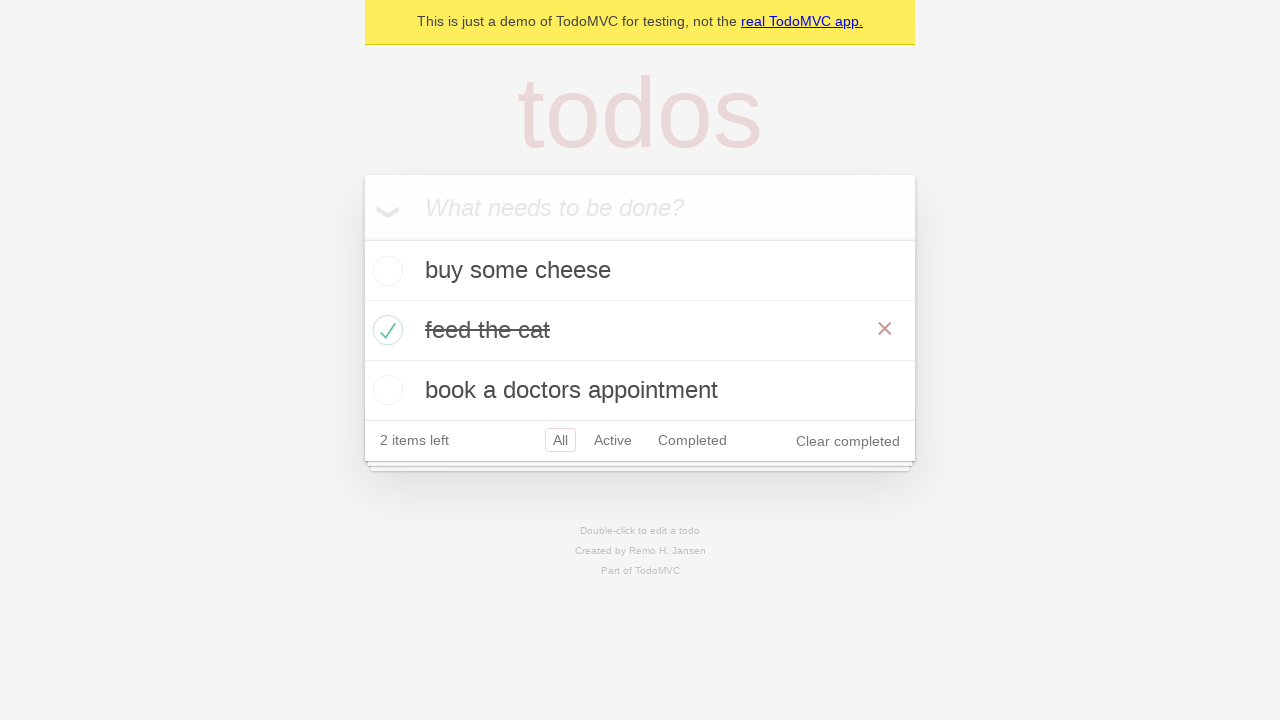

Clicked 'Clear completed' button to remove completed items at (848, 441) on internal:role=button[name="Clear completed"i]
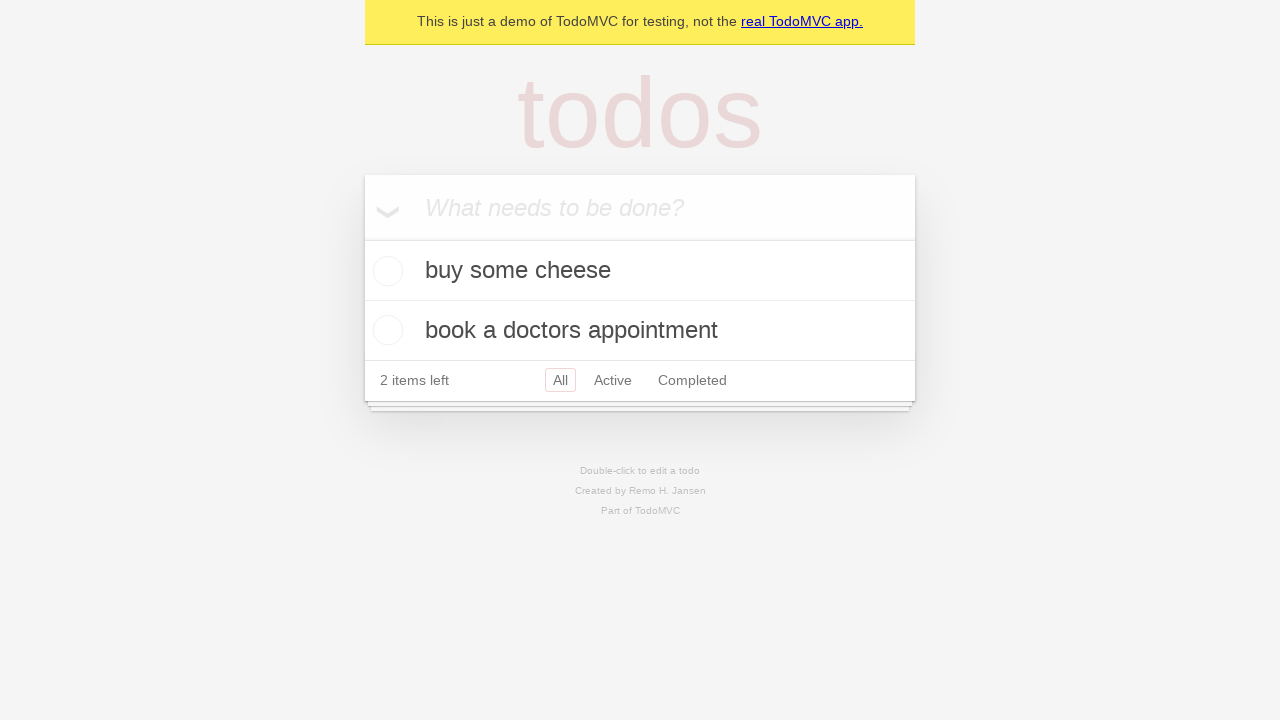

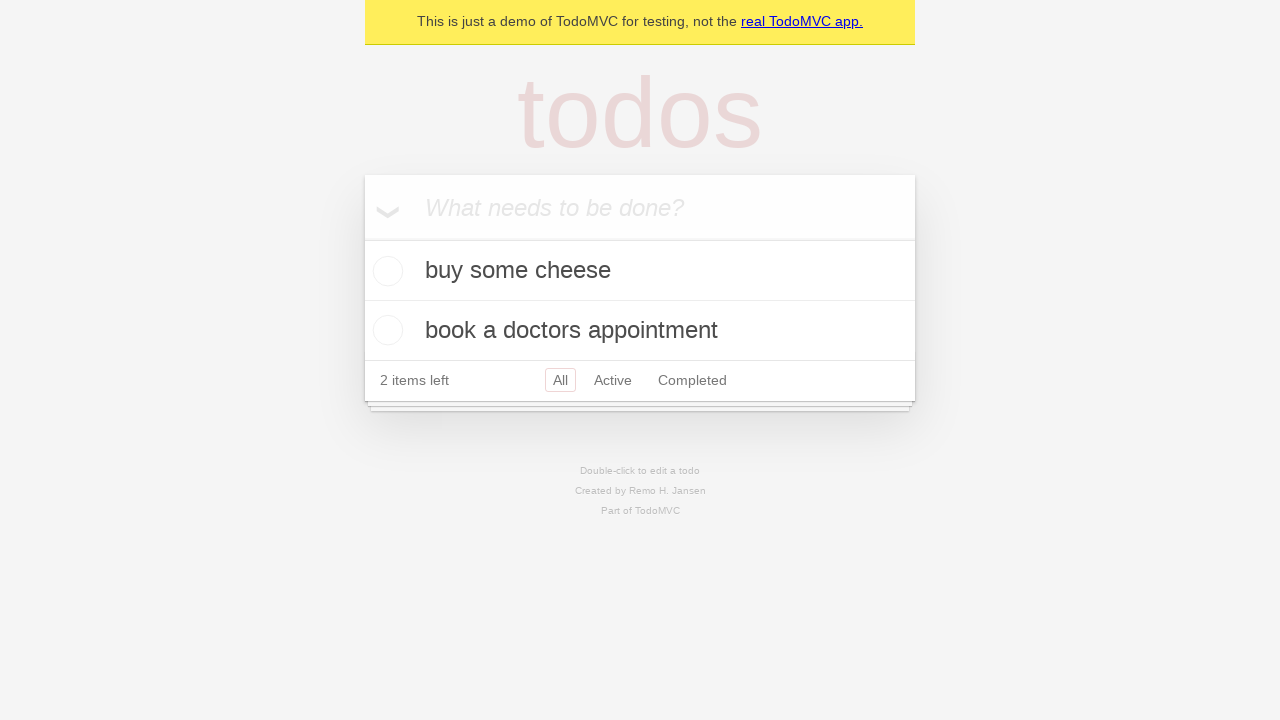